Navigates to a page with many elements, finds a specific element by ID, and highlights it by modifying its style using JavaScript execution, then reverts the style after a brief delay.

Starting URL: http://the-internet.herokuapp.com/large

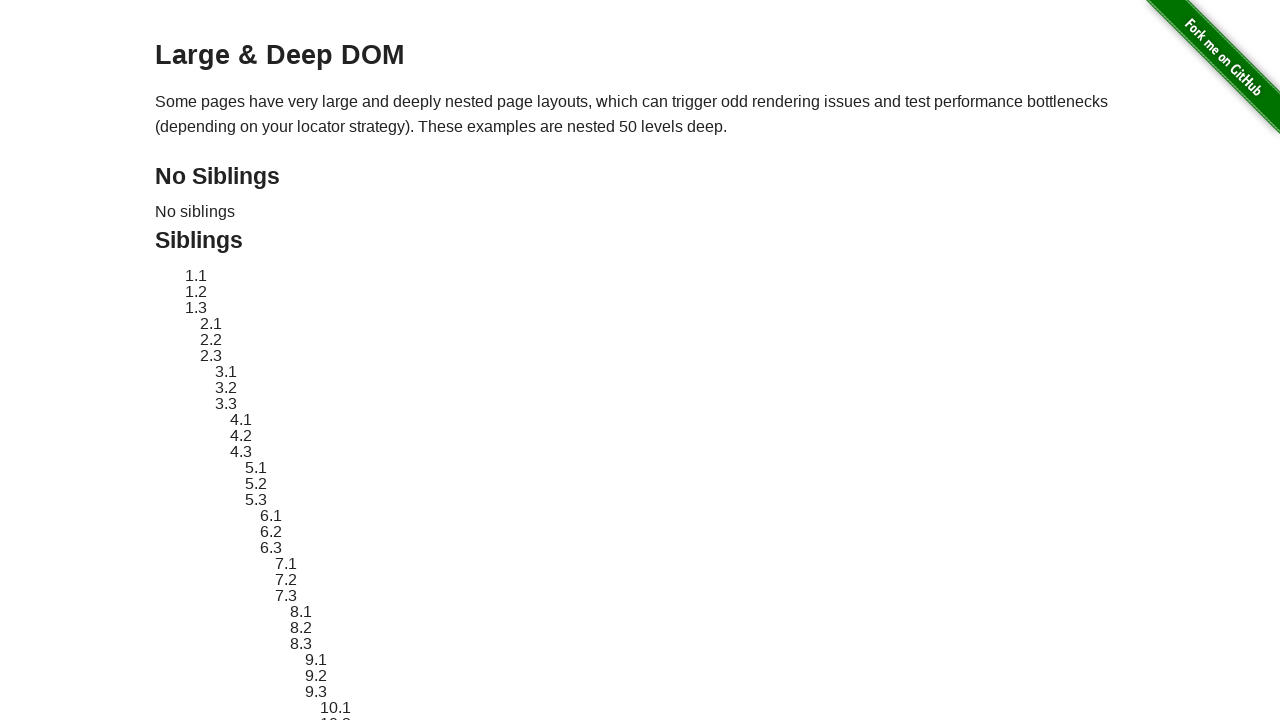

Waited for target element #sibling-2.3 to be present in DOM
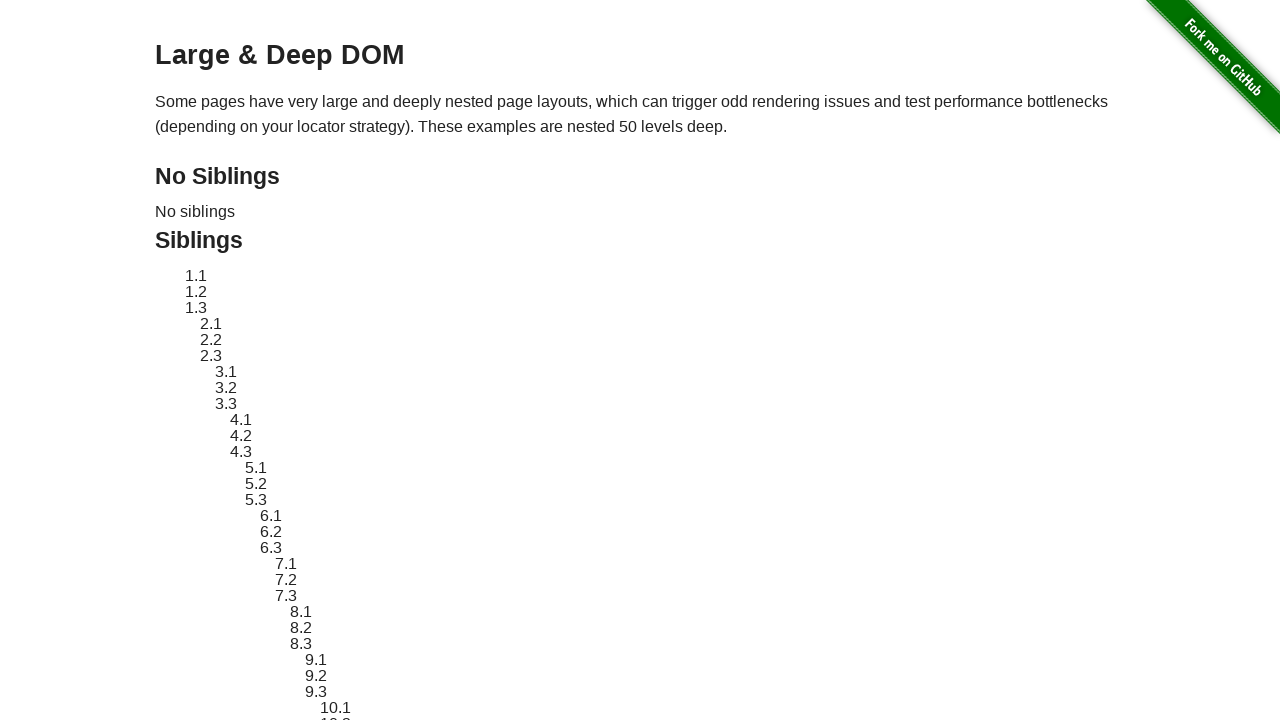

Located target element #sibling-2.3
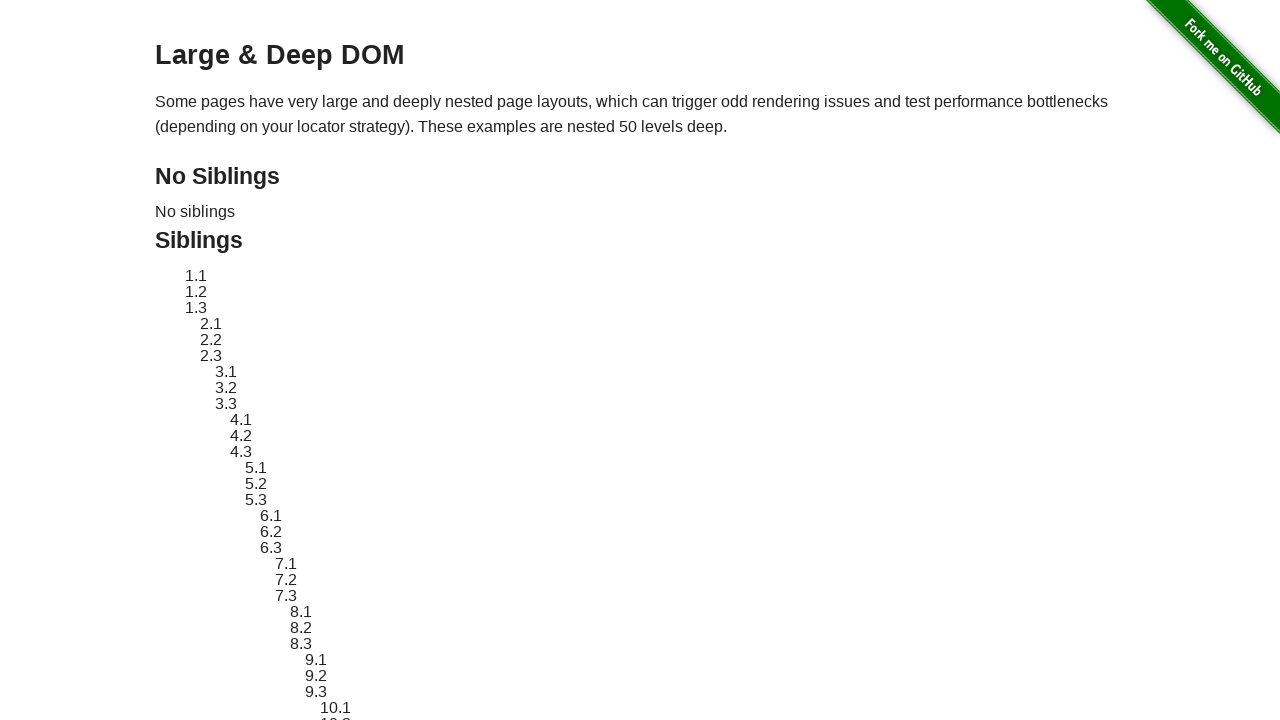

Retrieved and stored original style attribute of target element
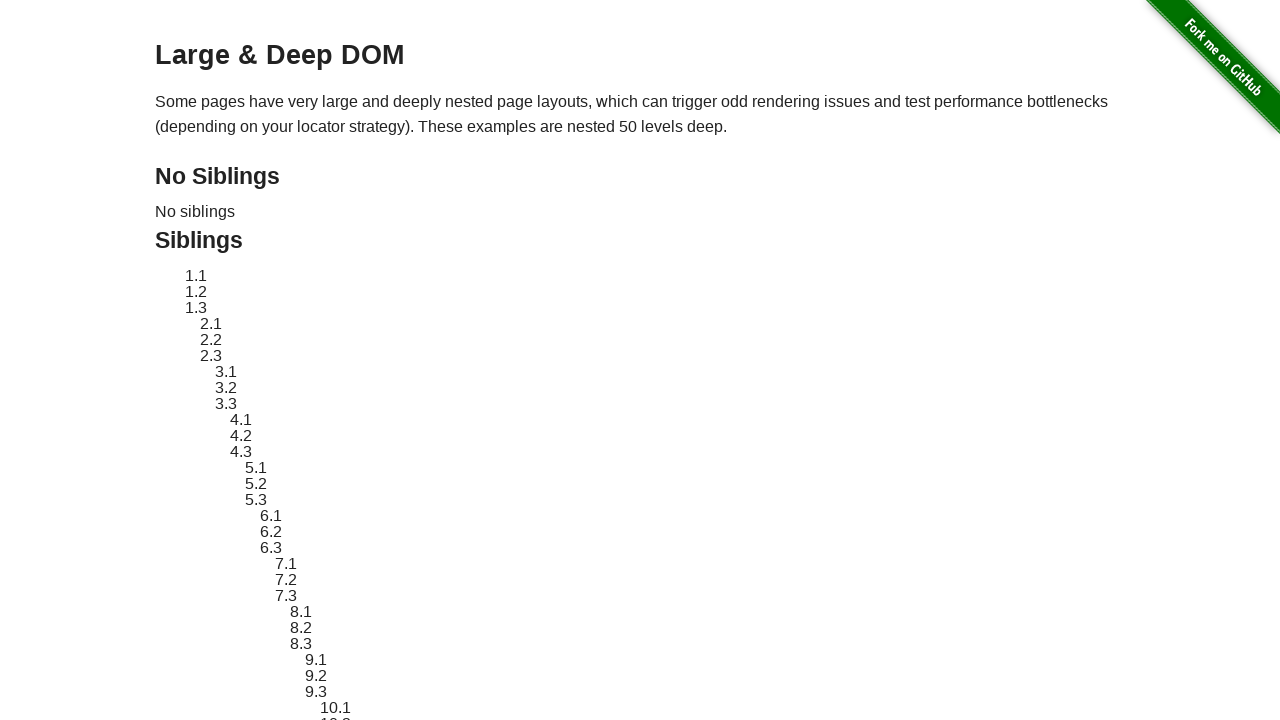

Applied red dashed border highlight style to target element
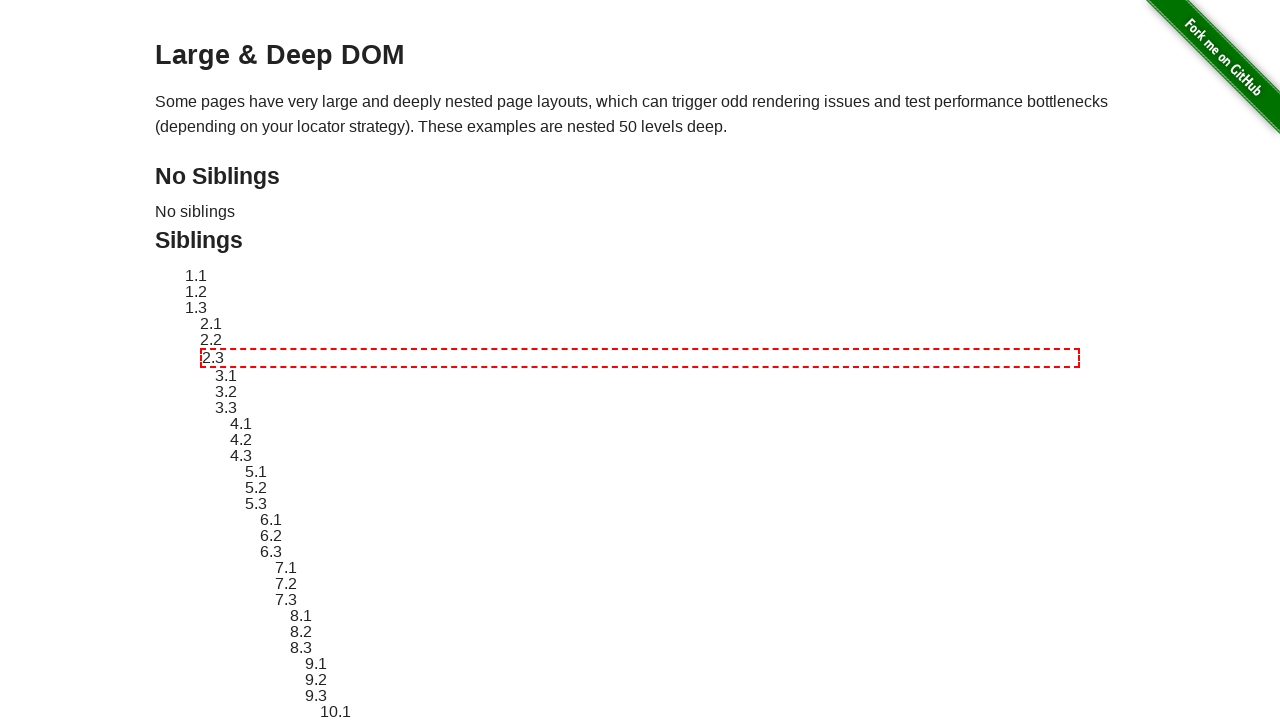

Waited 3 seconds to observe the highlighted element
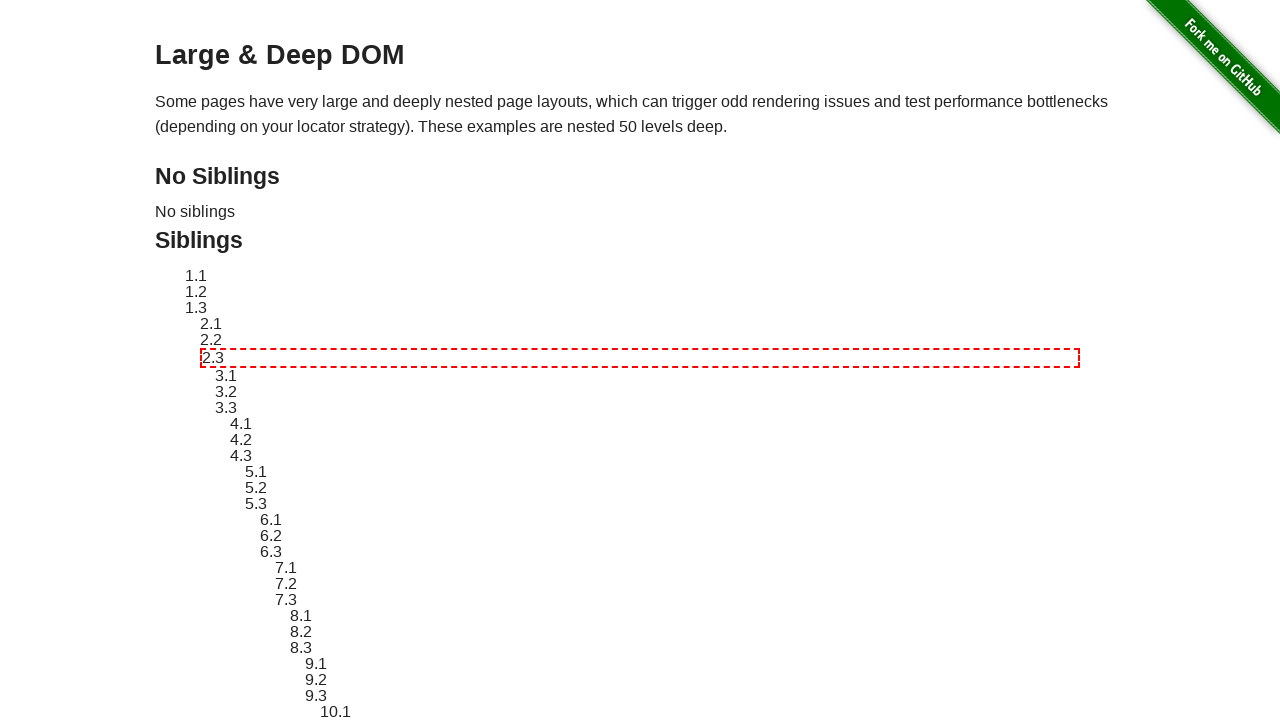

Reverted target element style to original state
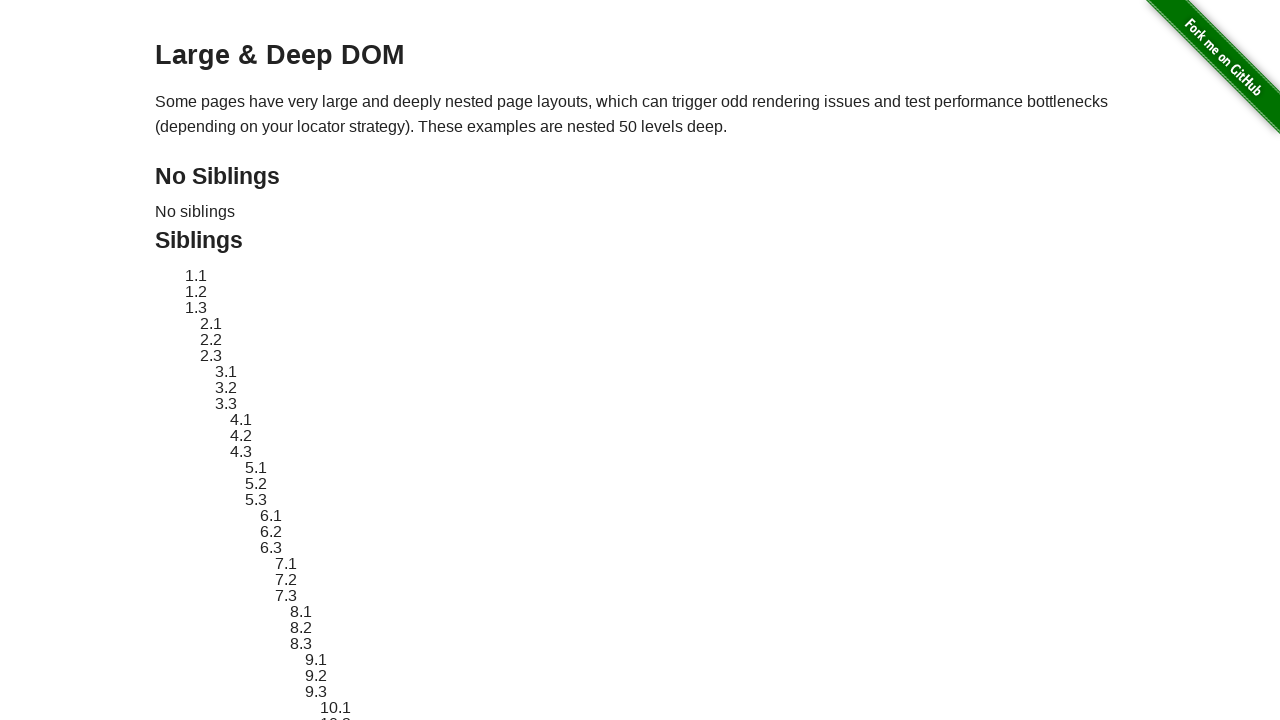

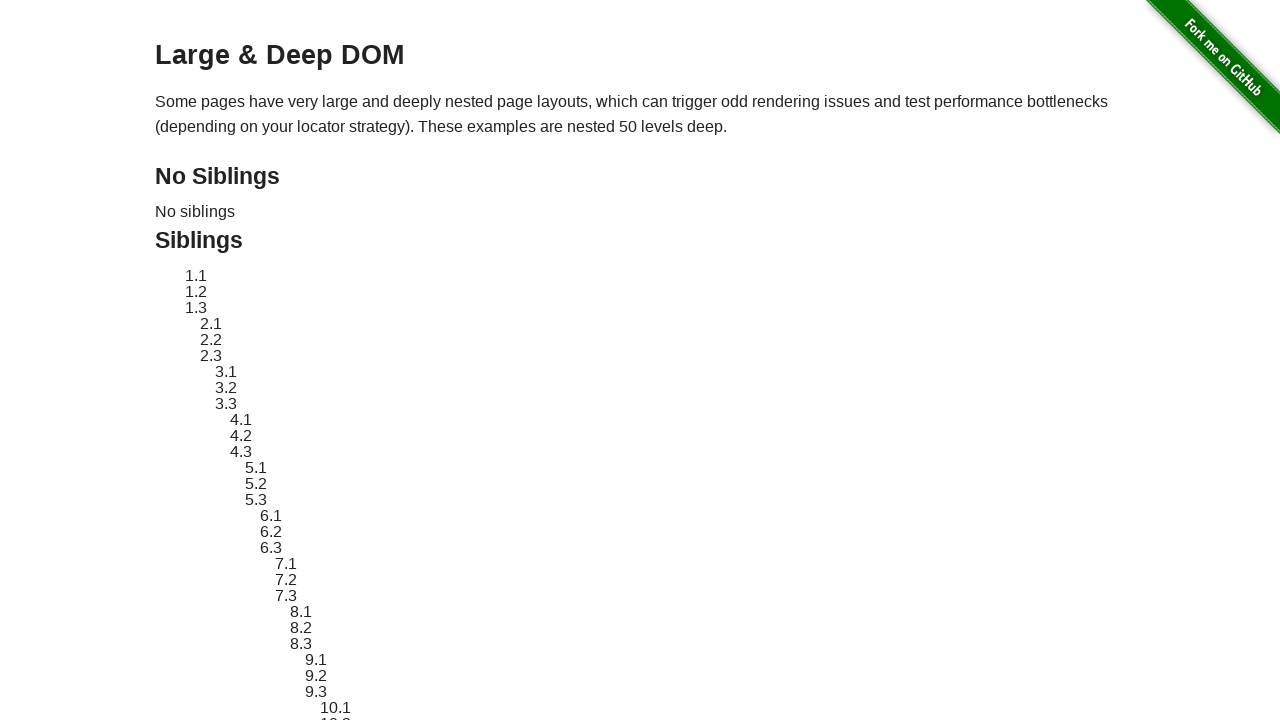